Tests the Explore Datasets button after scrolling down the page

Starting URL: https://earthengine.google.com/

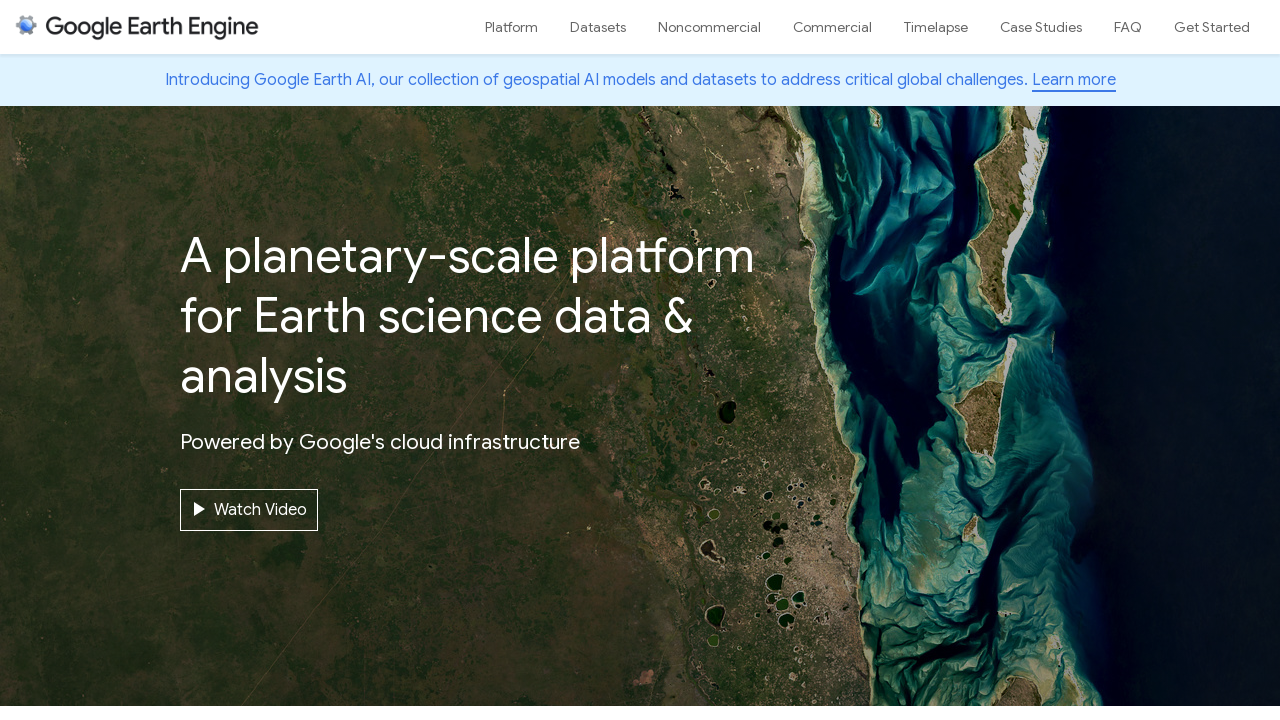

Scrolled down 3000 pixels on the page
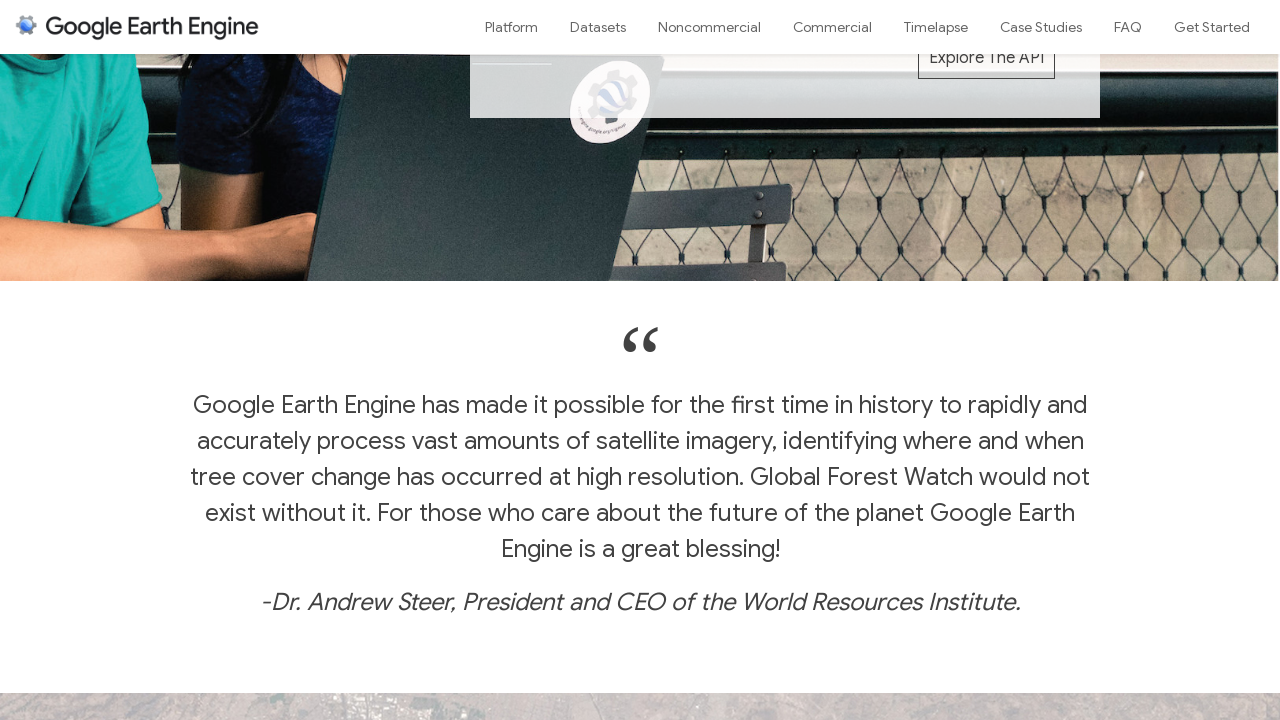

Waited 2000ms for page to settle after scroll
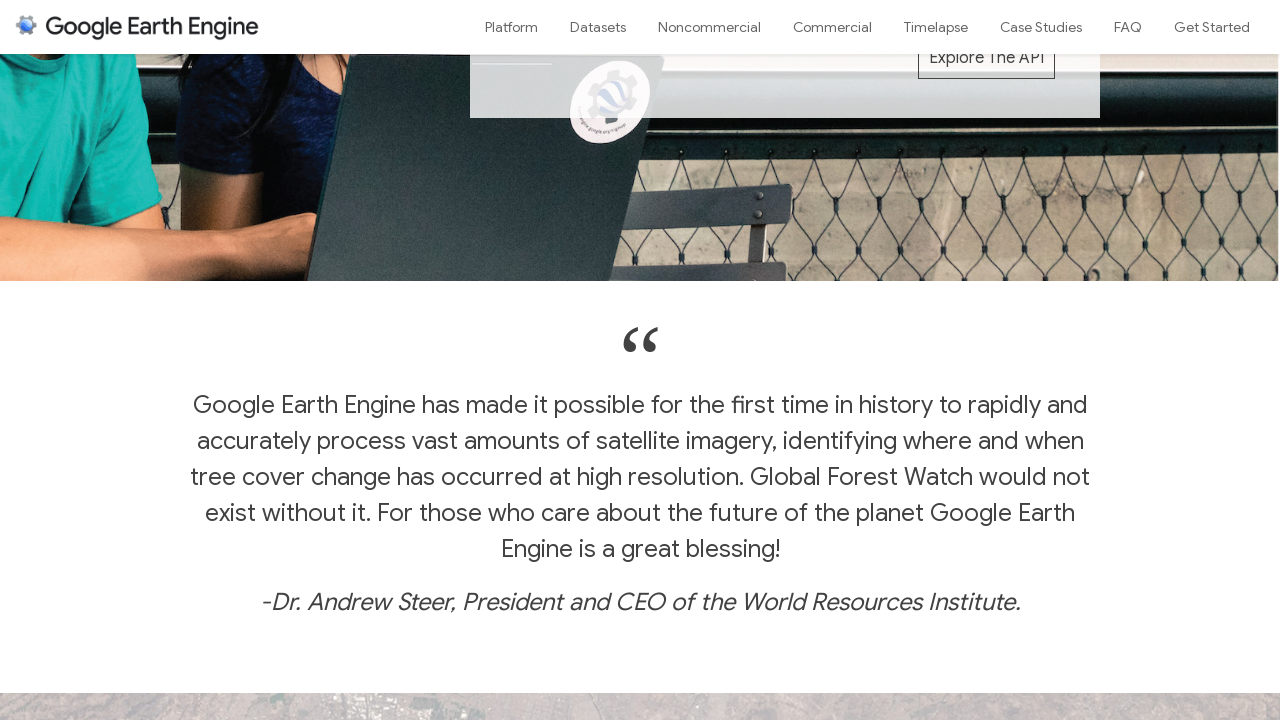

Located the Explore Datasets button
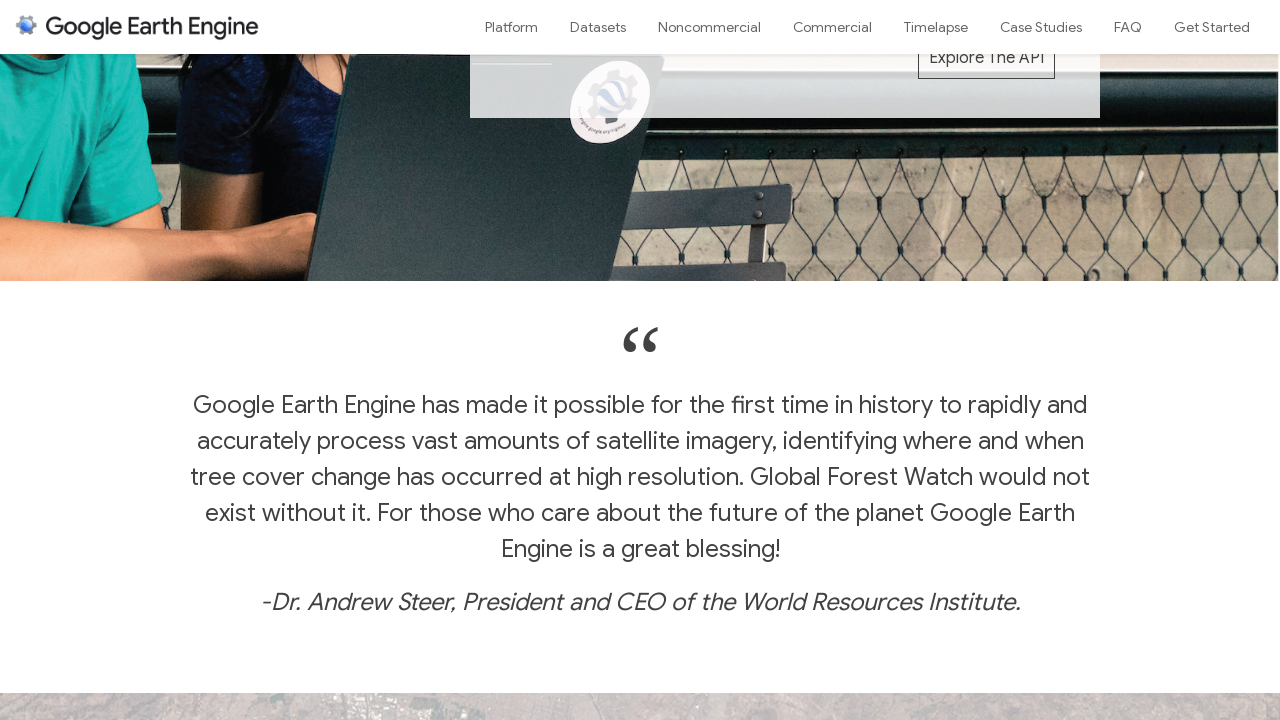

Hovered over the Explore Datasets button at (299, 360) on a:has-text('Explore Datasets')
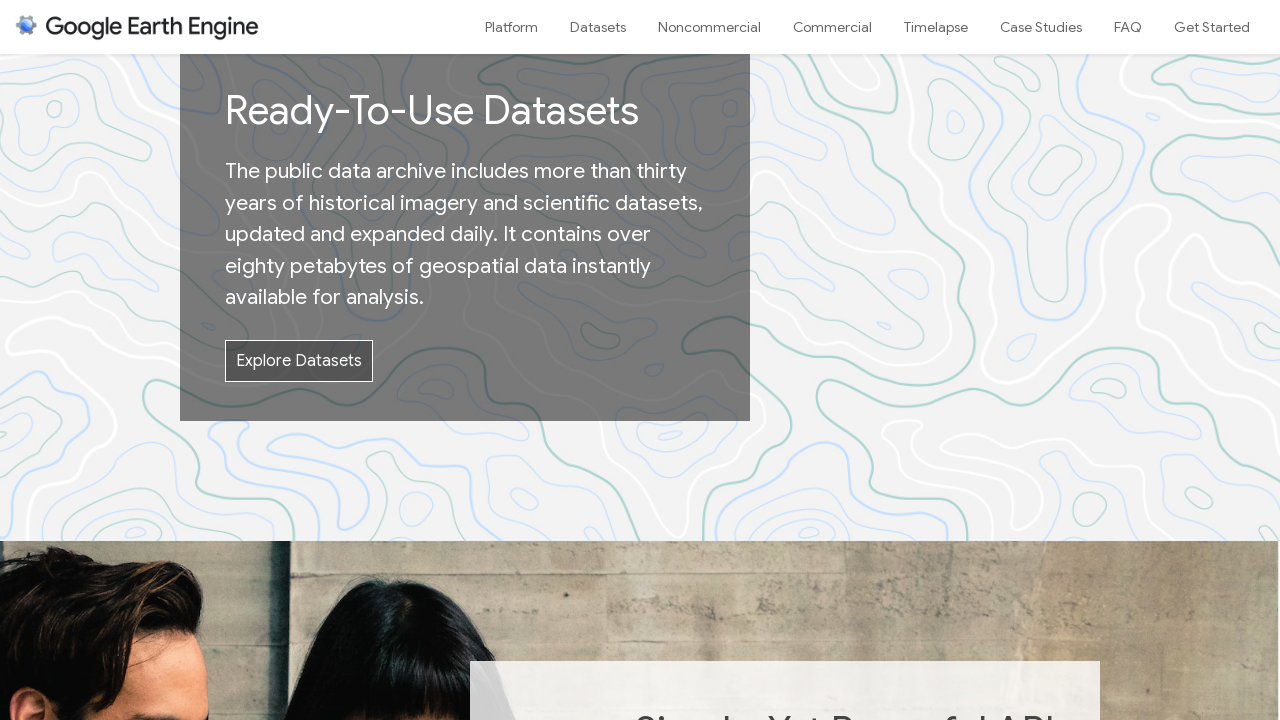

Waited 1500ms after hovering
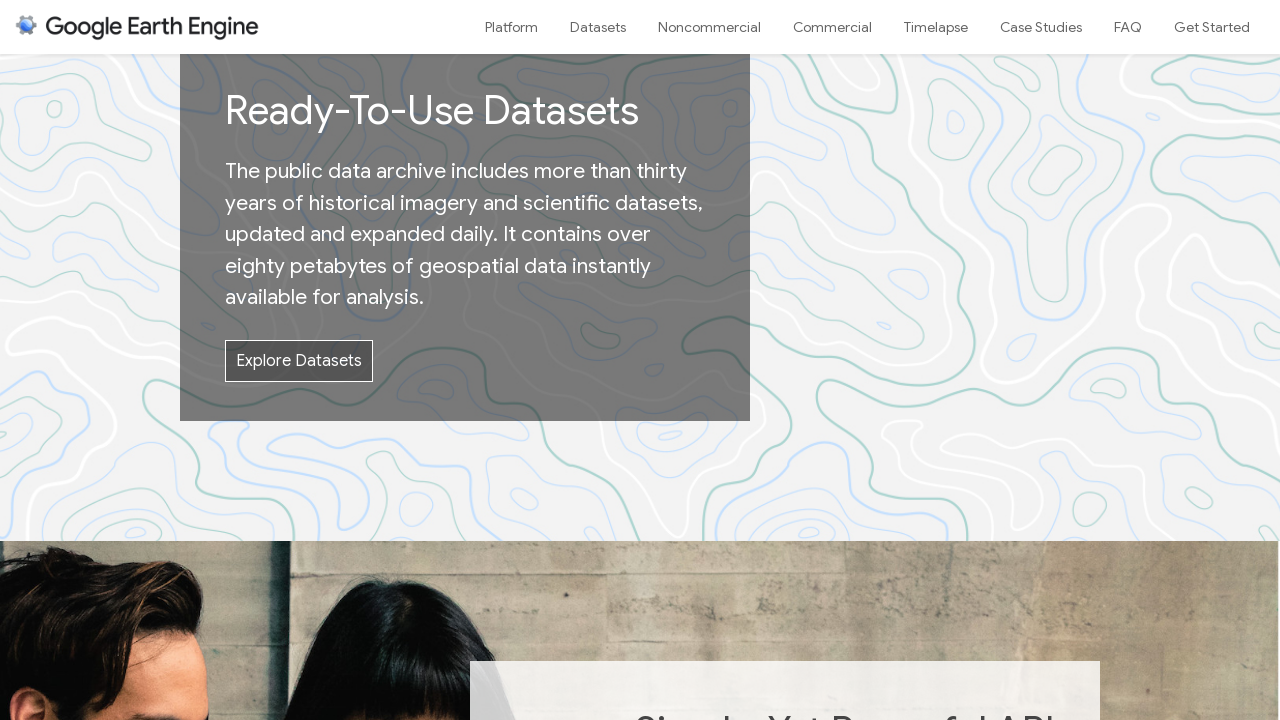

Clicked the Explore Datasets button at (299, 360) on a:has-text('Explore Datasets')
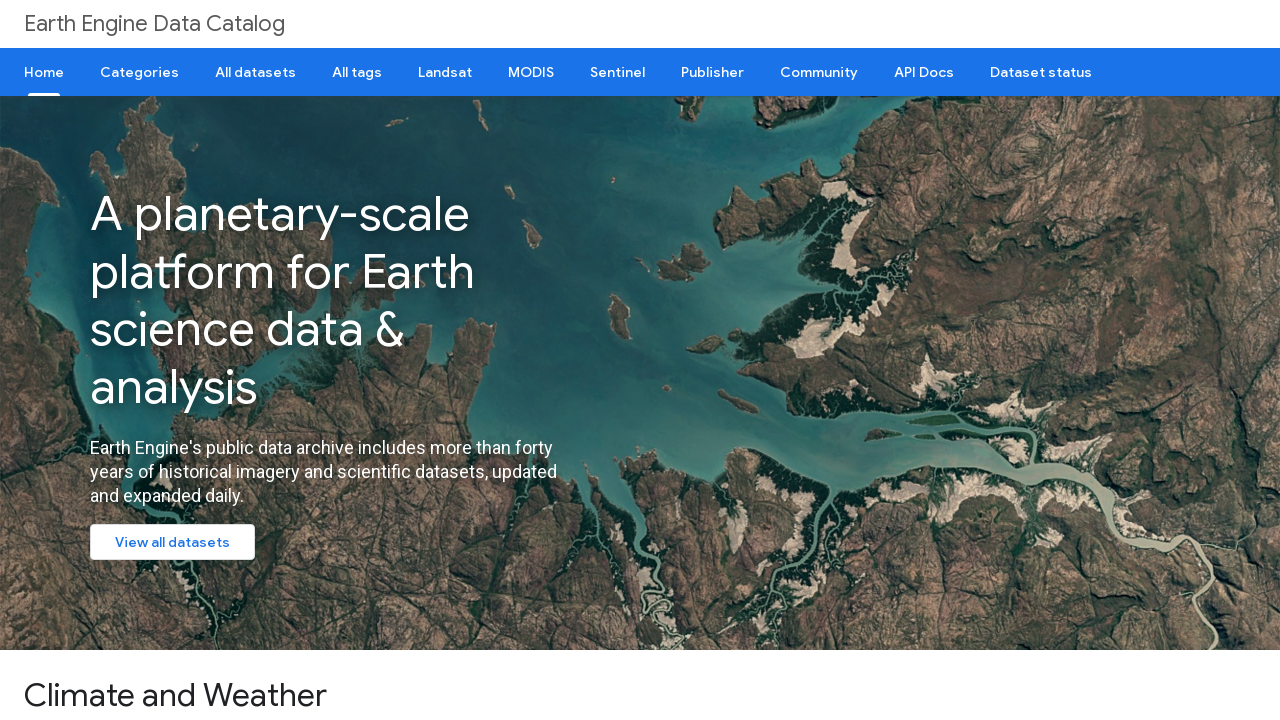

Waited 3000ms for page to load after clicking Explore Datasets
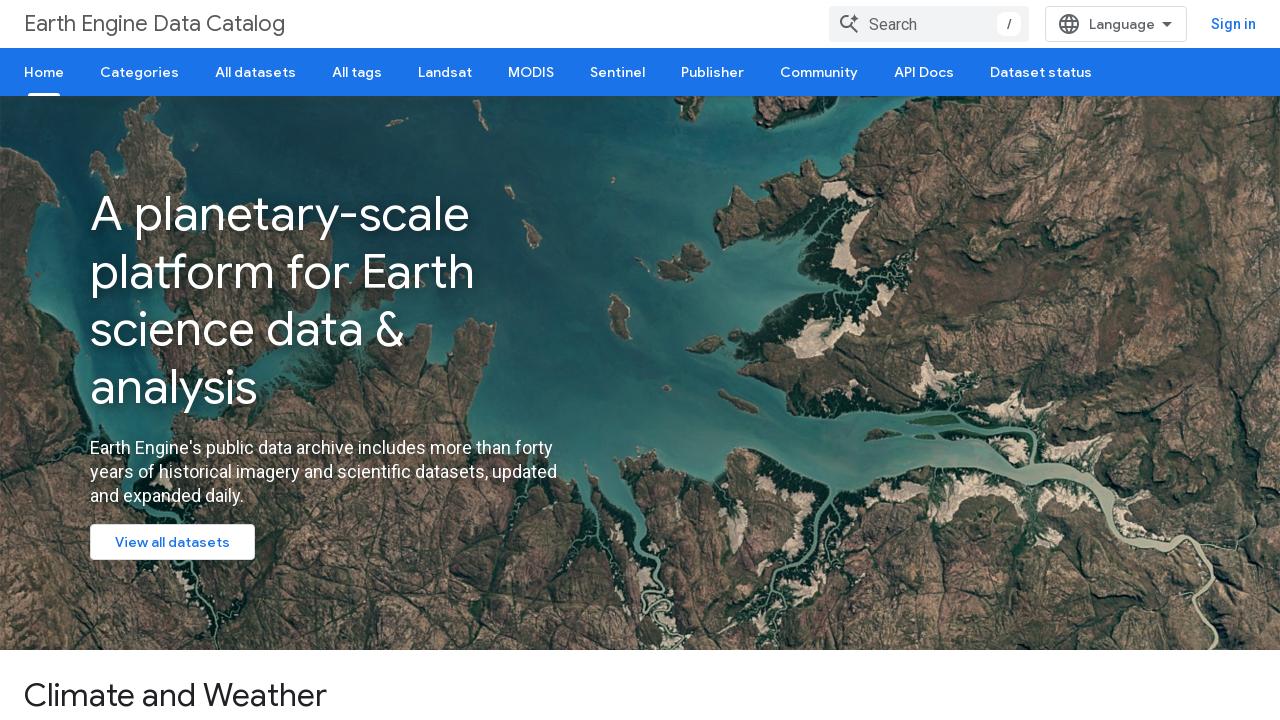

Navigated back to the previous page
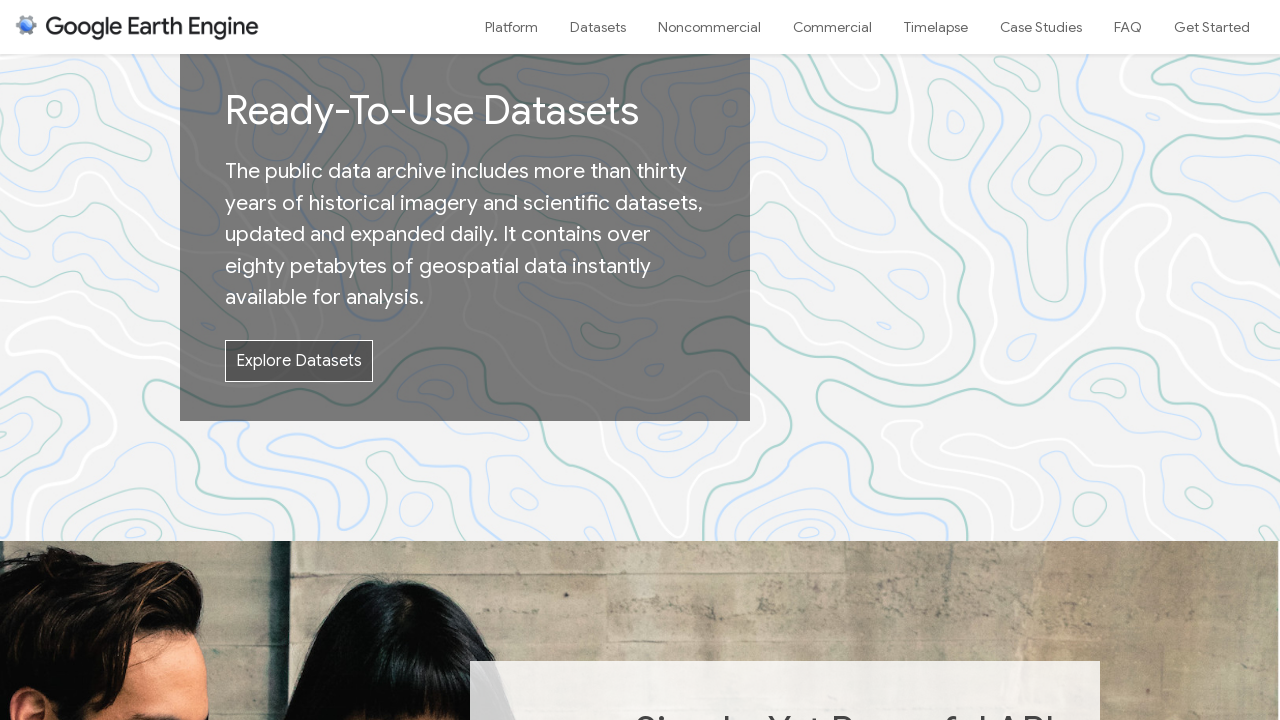

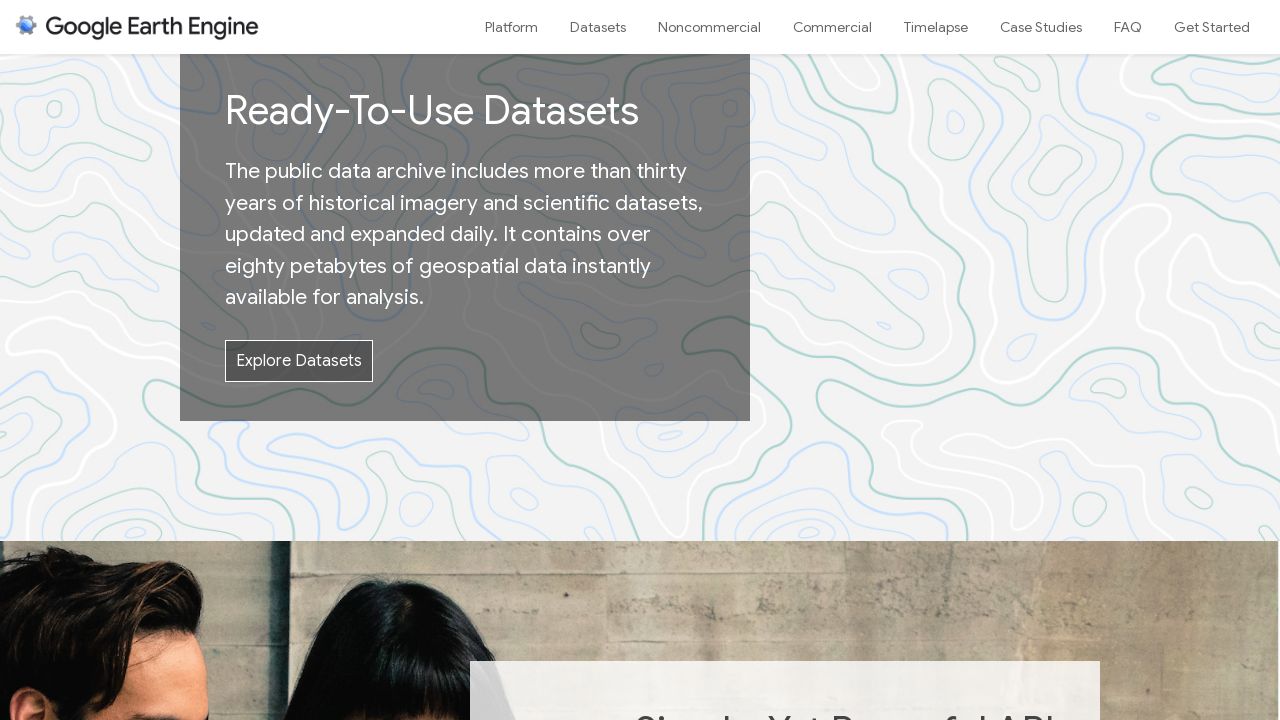